Tests a software download registration form by filling out name, job title, company, email fields, accepting the agreement checkbox, and submitting the registration form.

Starting URL: https://www2.it.uu.se/research/group/darts/uppaal/download/registration.php?id=0&subid=7

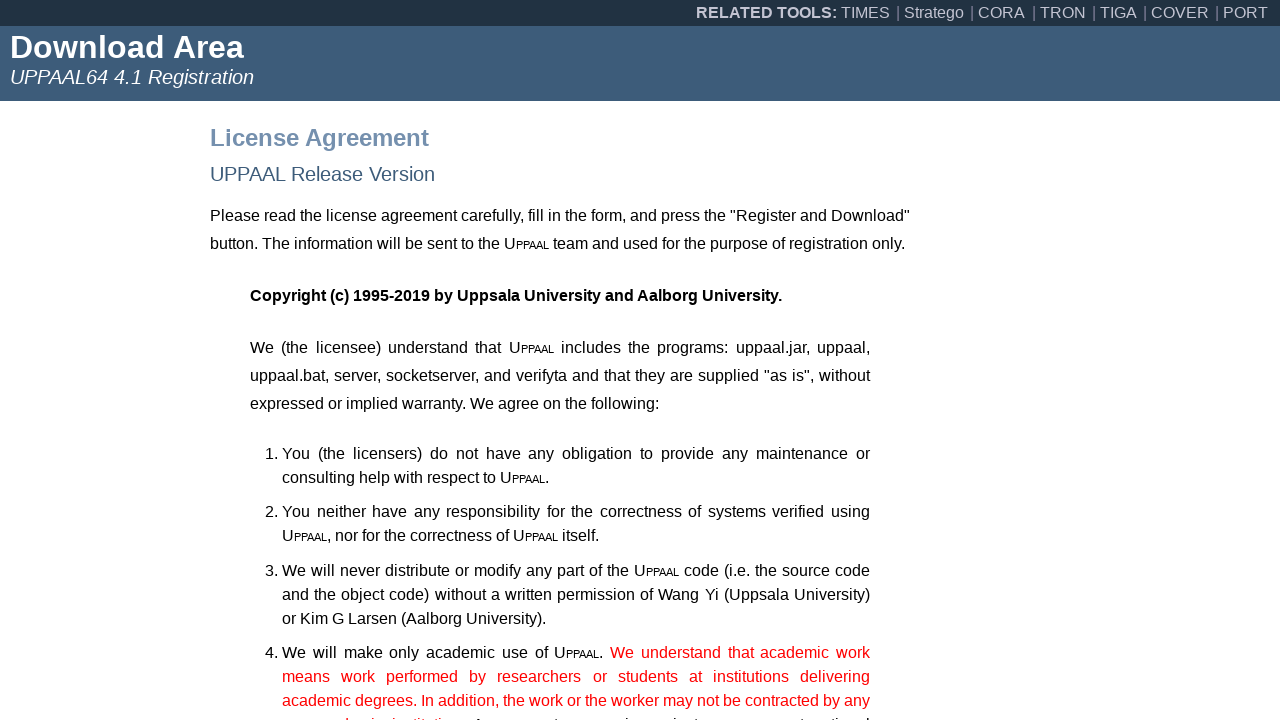

Registration form loaded - Name field selector found
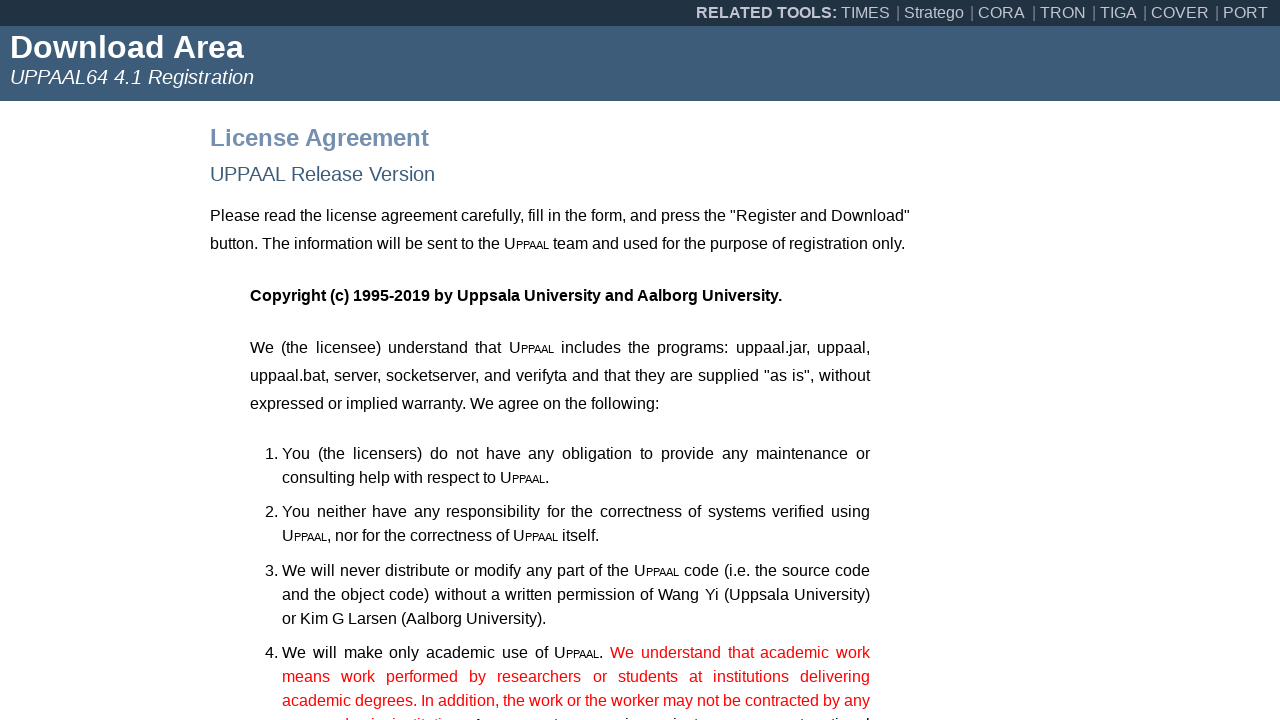

Filled Name field with 'John Smith' on input[name='Name']
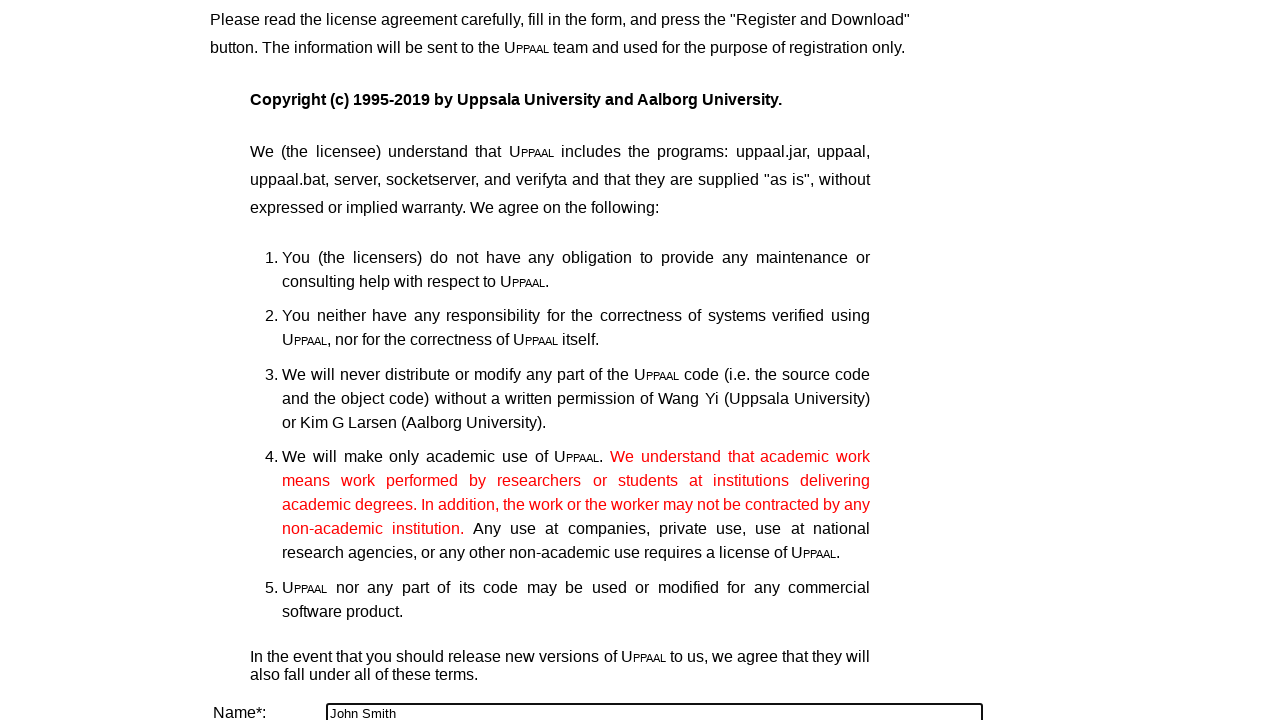

Filled Job Title field with 'Software Engineer' on input[name='JobTitle']
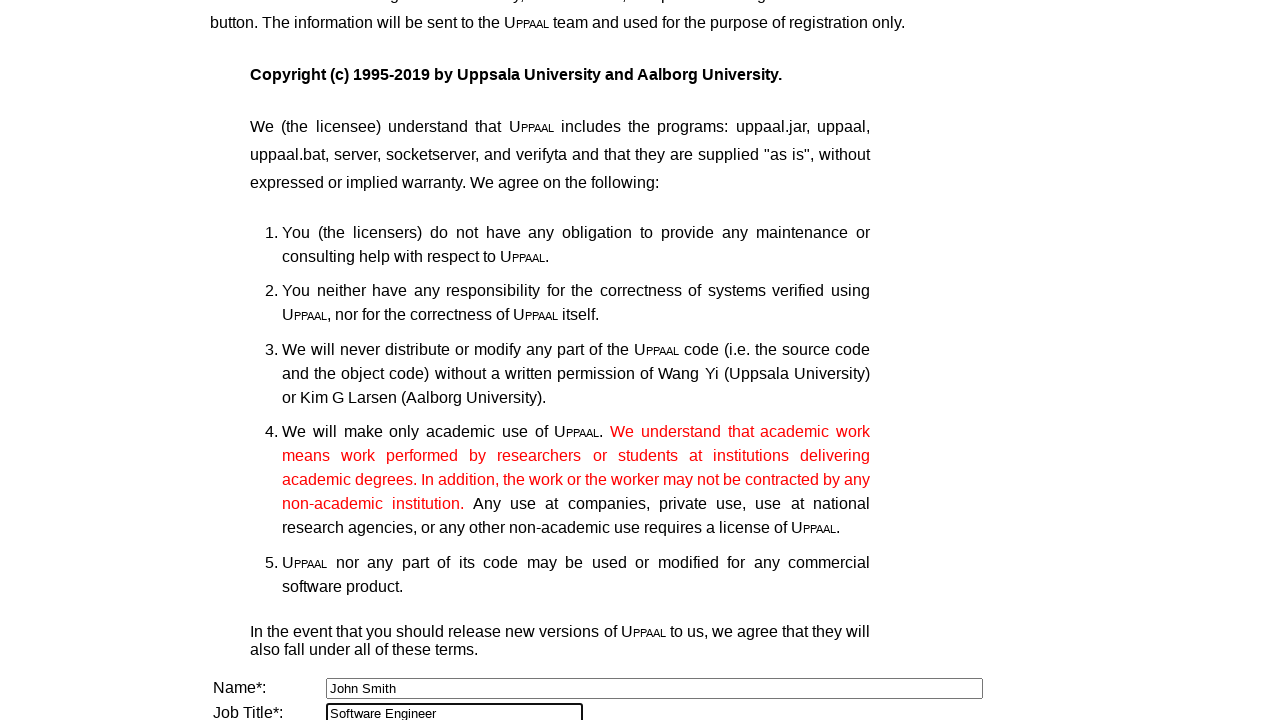

Filled Company/Institution field with 'Tech Research Institute' on input[name='Company']
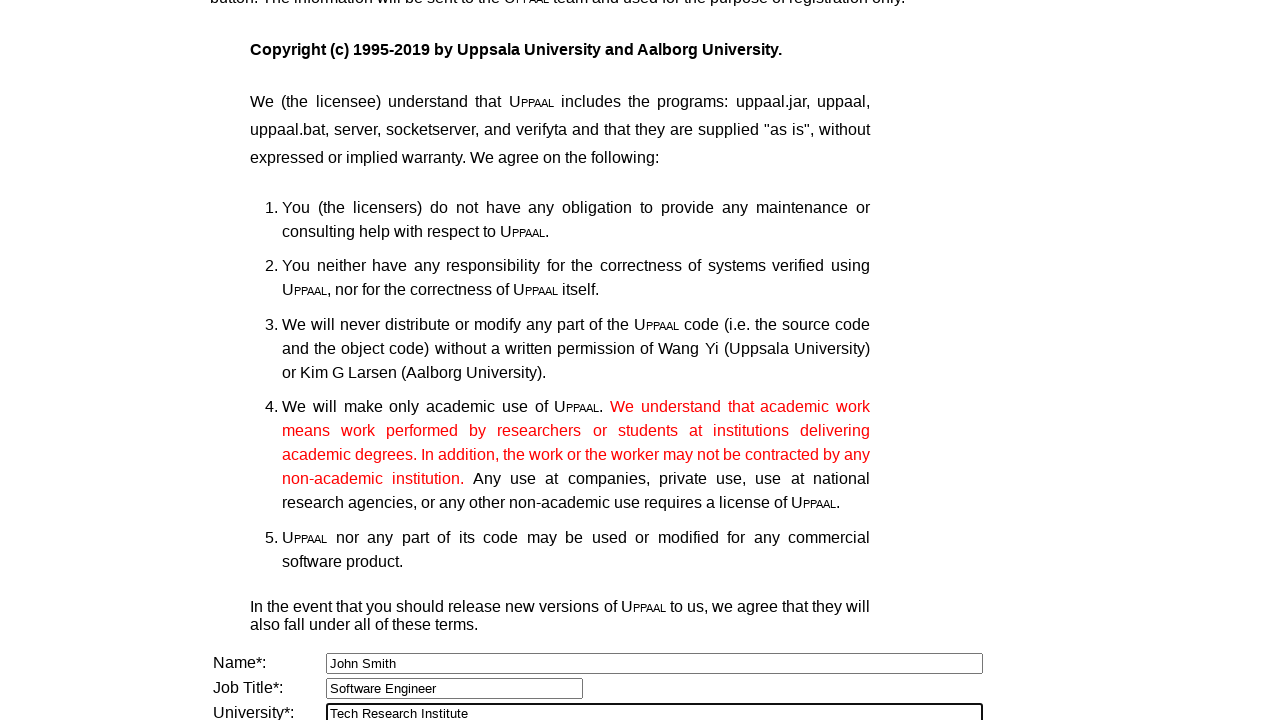

Filled Email field with 'john.smith.research@example.com' on input[name='Email']
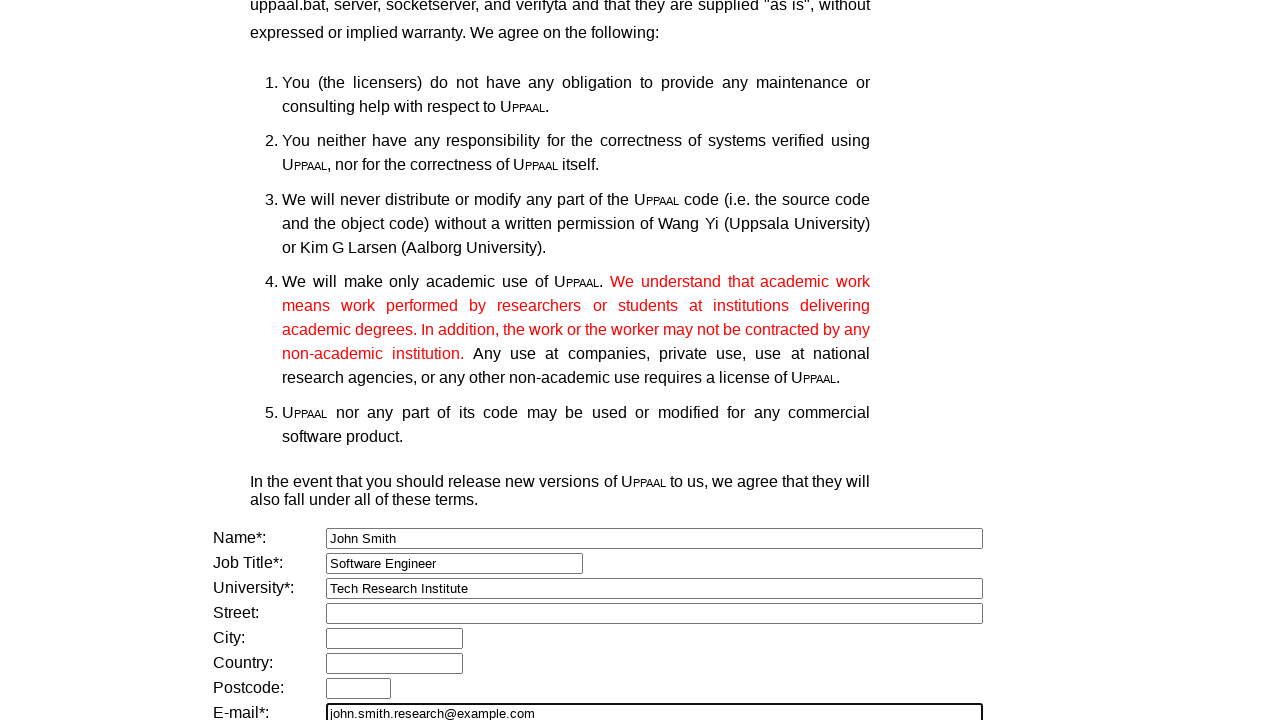

Checked the Agreement checkbox at (224, 564) on input[name='Agreement']
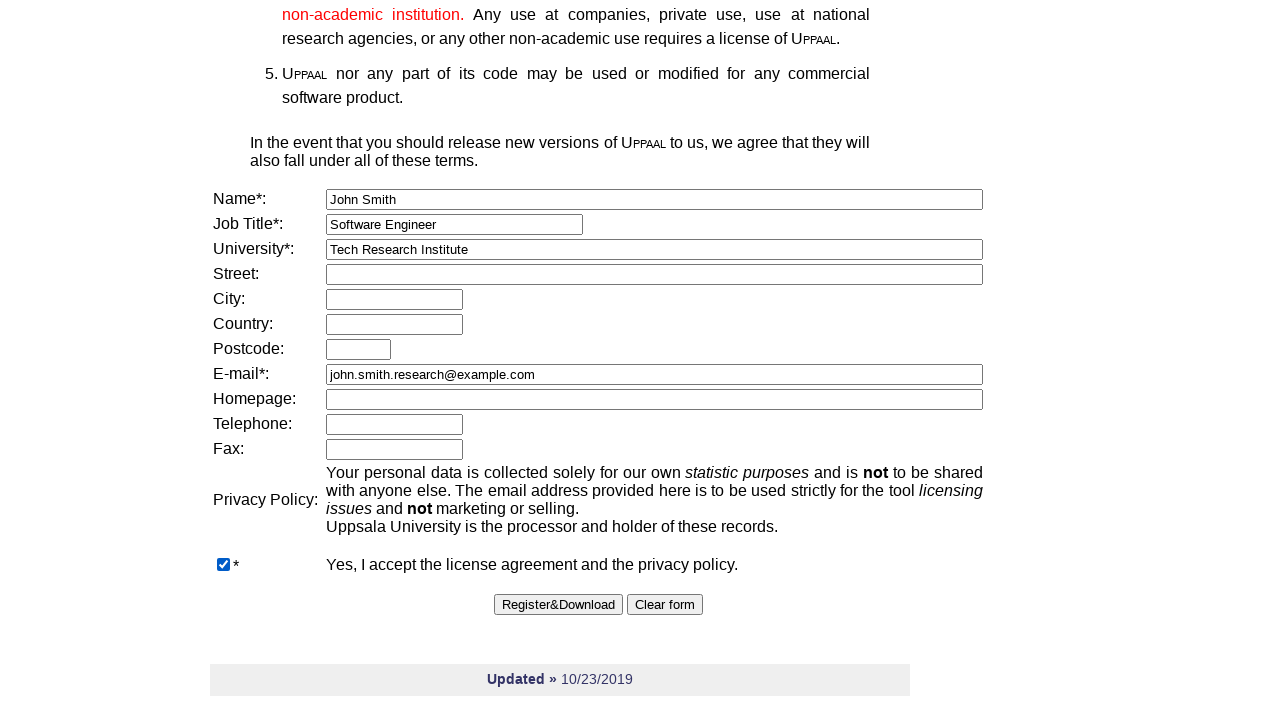

Clicked Register&Download button to submit the form at (558, 604) on input[value='Register&Download']
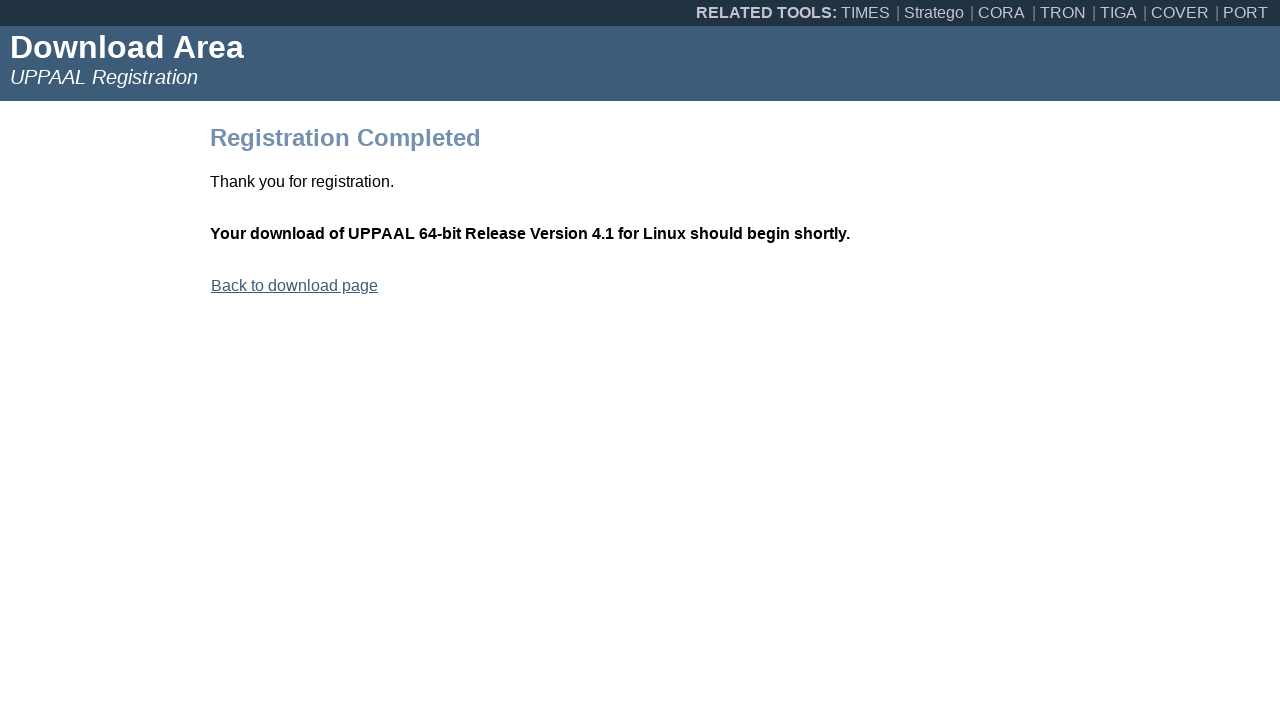

Registration form submission completed and page loaded
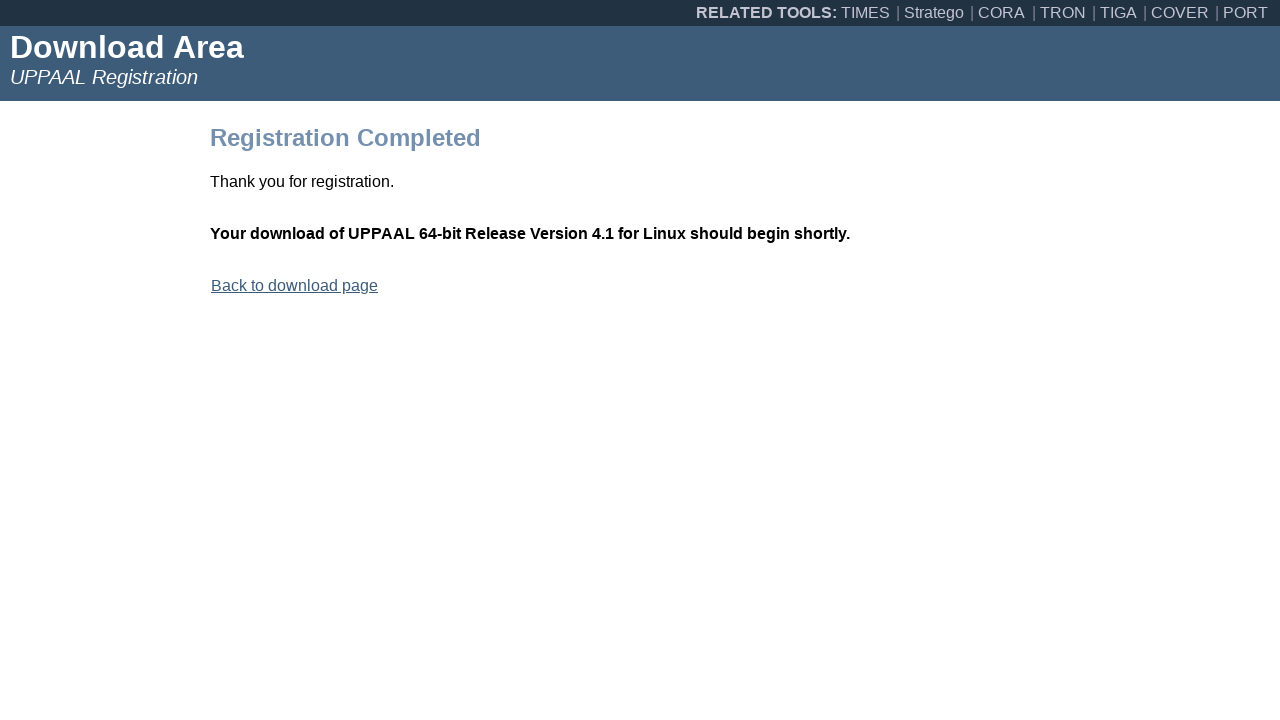

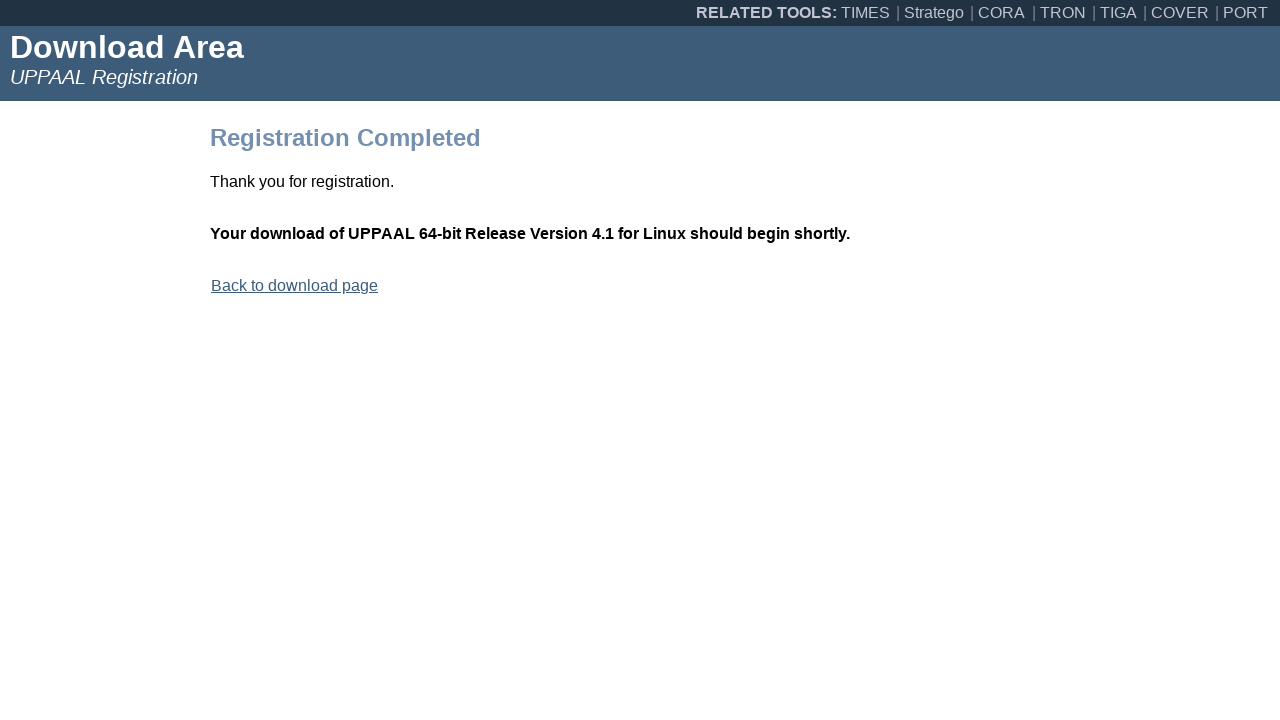